Tests the Challenging DOM page by clicking various buttons and interacting with table elements

Starting URL: http://the-internet.herokuapp.com/challenging_dom

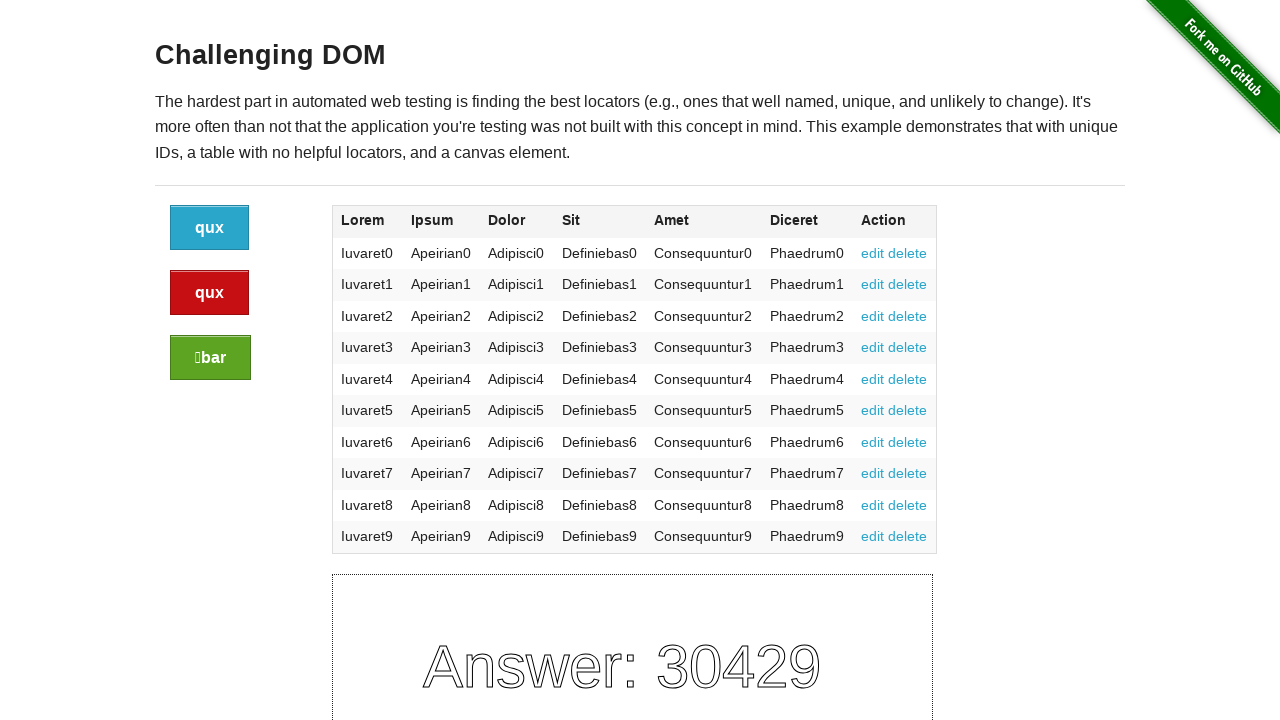

Clicked the first button on Challenging DOM page at (210, 228) on xpath=//html/body/div[2]/div/div/div/div/div[1]/a[1]
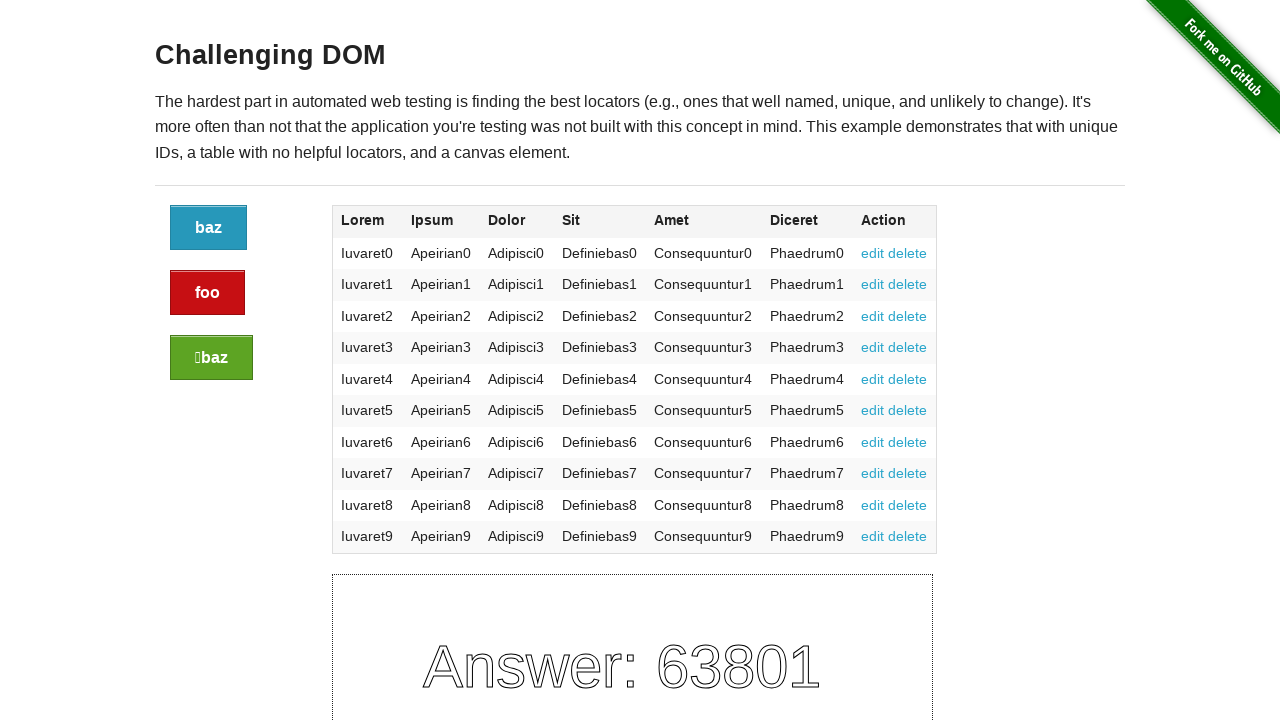

Clicked the second button on Challenging DOM page at (208, 293) on xpath=//html/body/div[2]/div/div/div/div/div[1]/a[2]
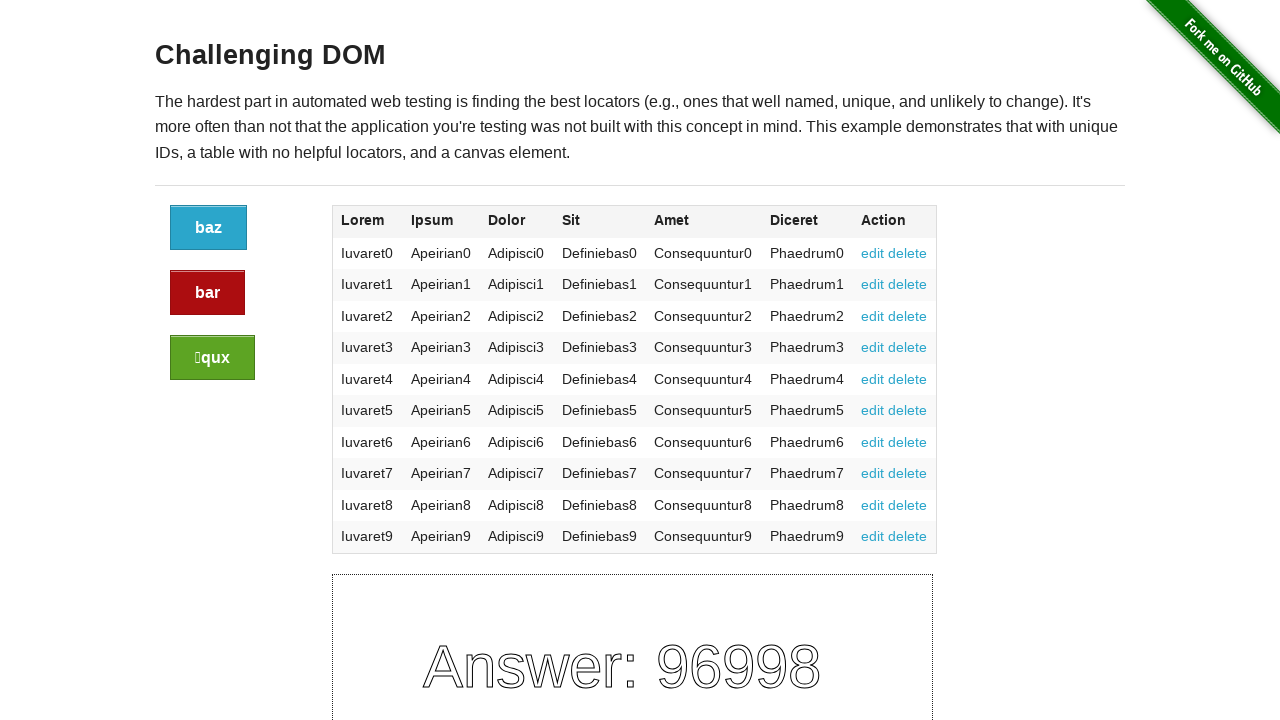

Clicked the third button on Challenging DOM page at (212, 358) on xpath=//html/body/div[2]/div/div/div/div/div[1]/a[3]
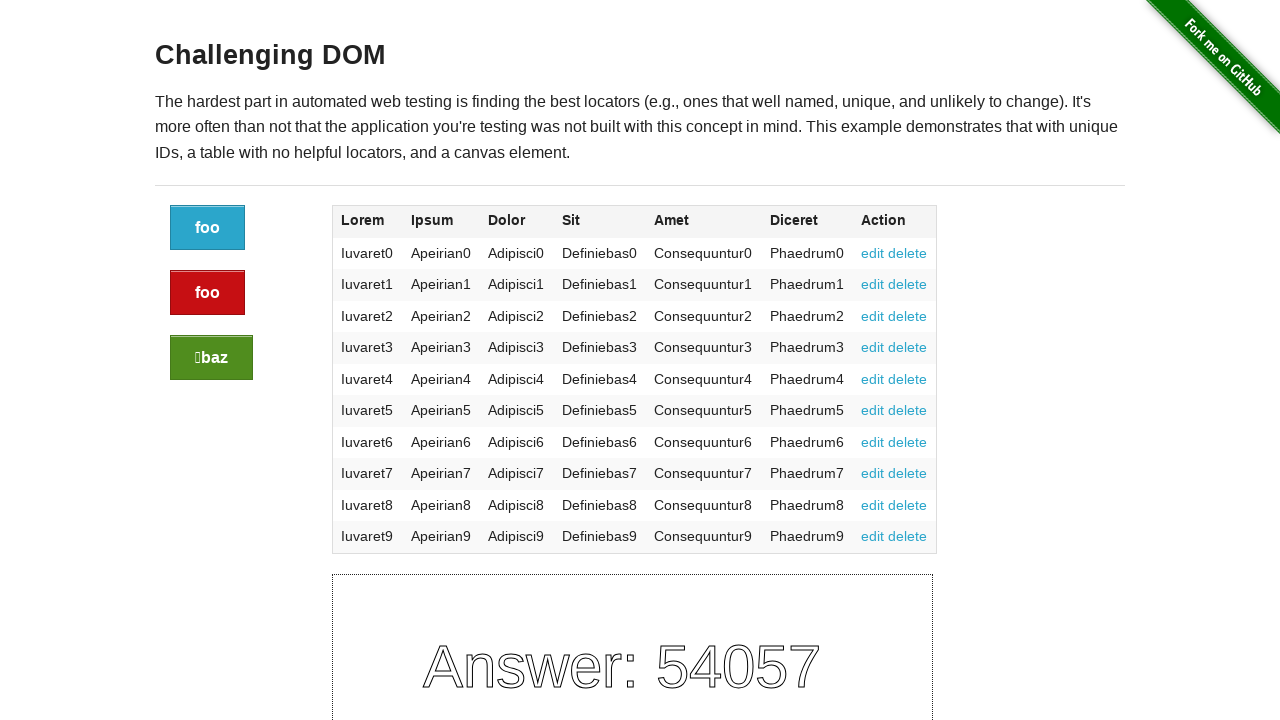

Table header row loaded
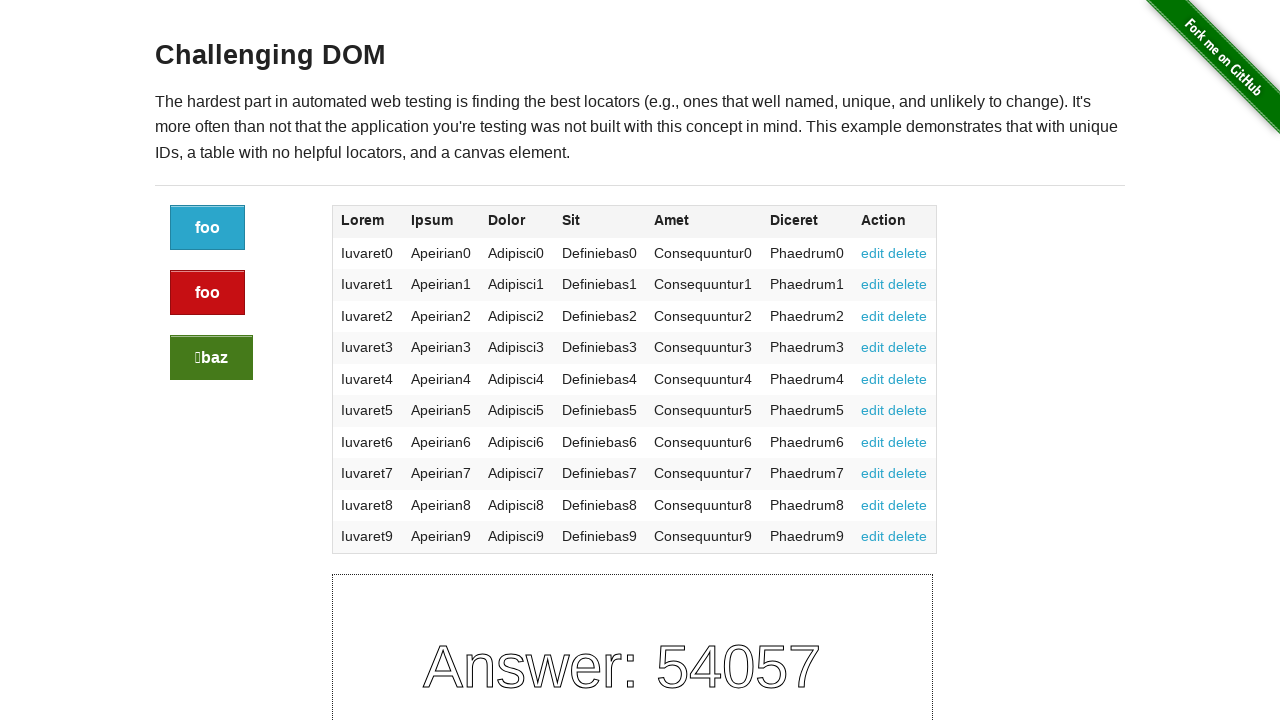

Table body rows loaded
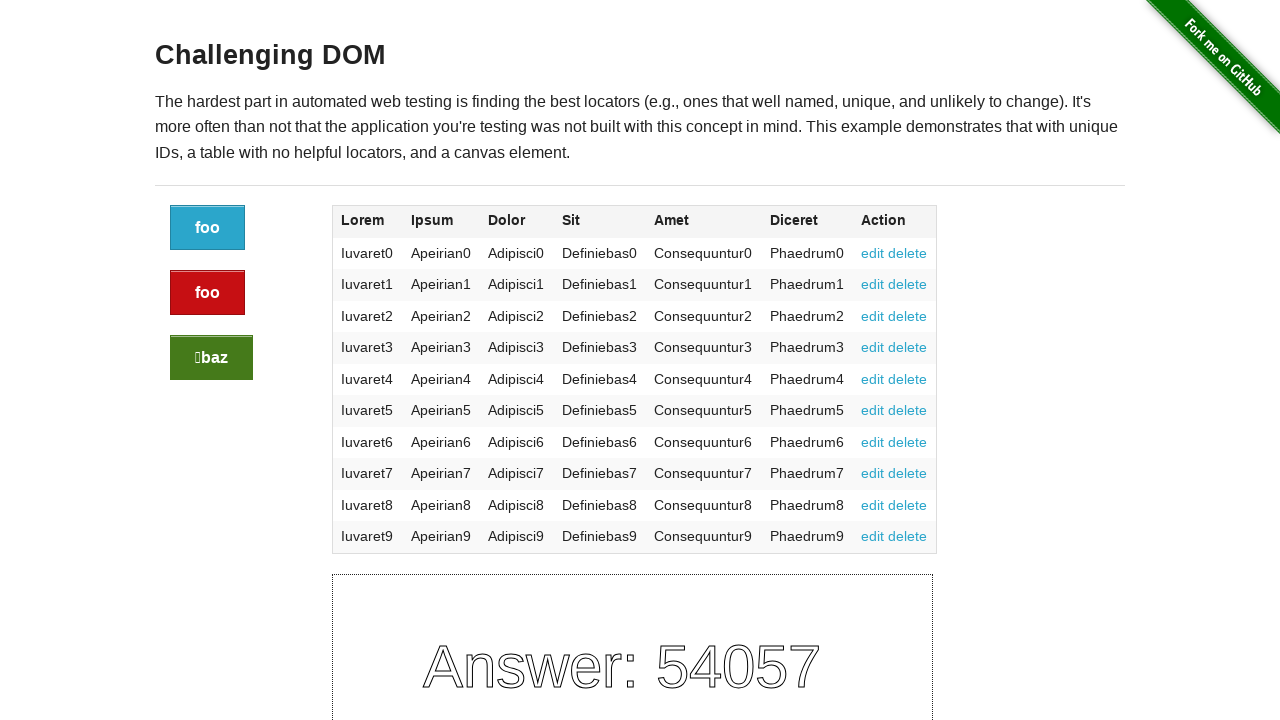

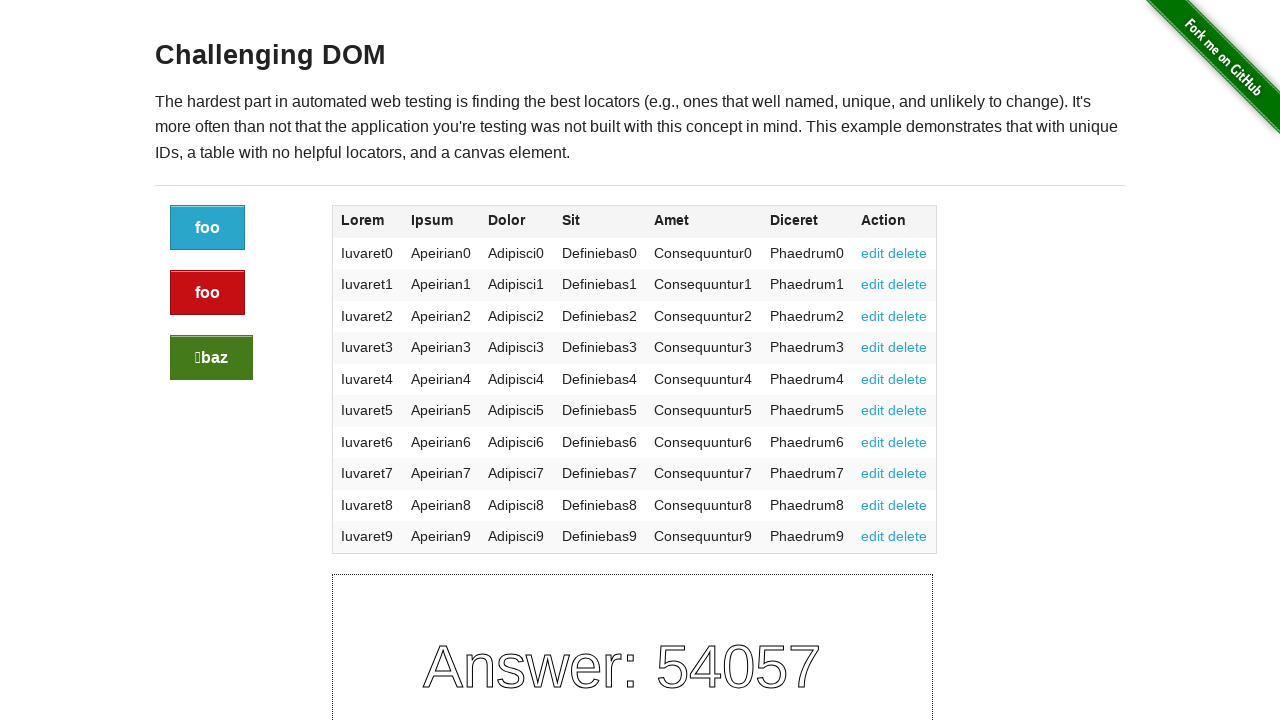